Tests the web table form submission by adding multiple new records with different employee information

Starting URL: https://demoqa.com/webtables

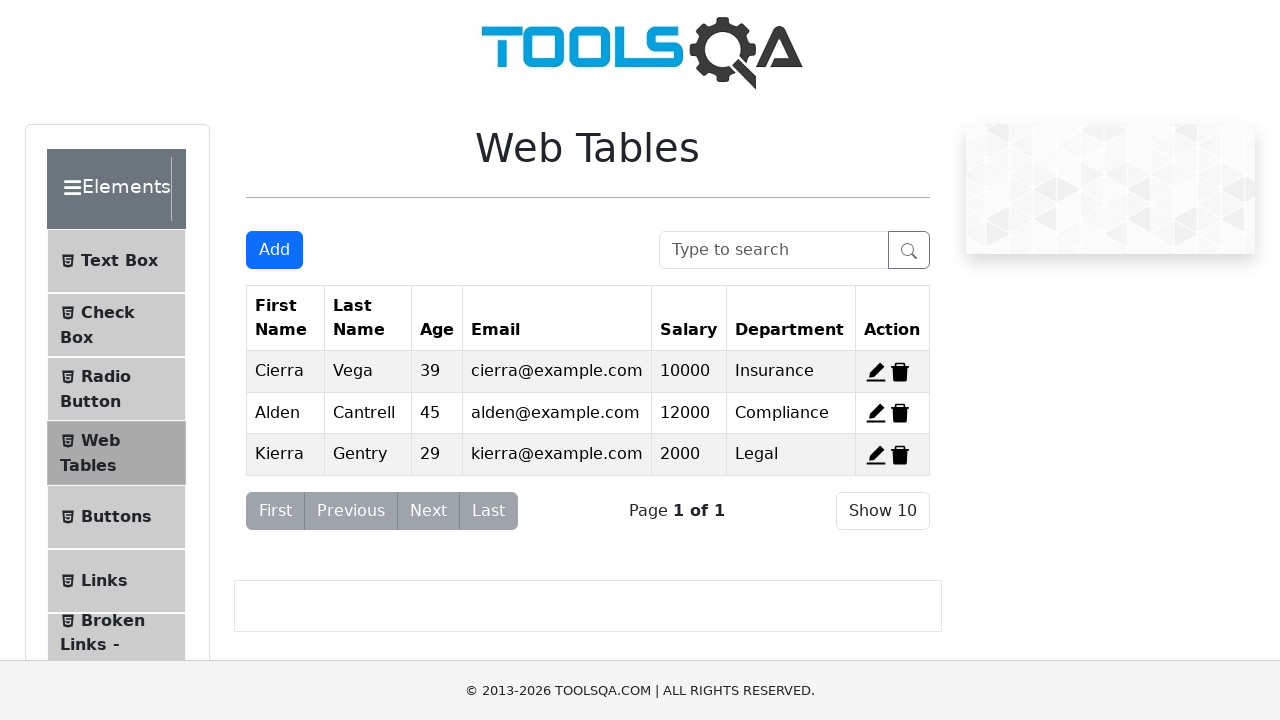

Clicked 'Add New Record' button to open the form at (274, 250) on #addNewRecordButton
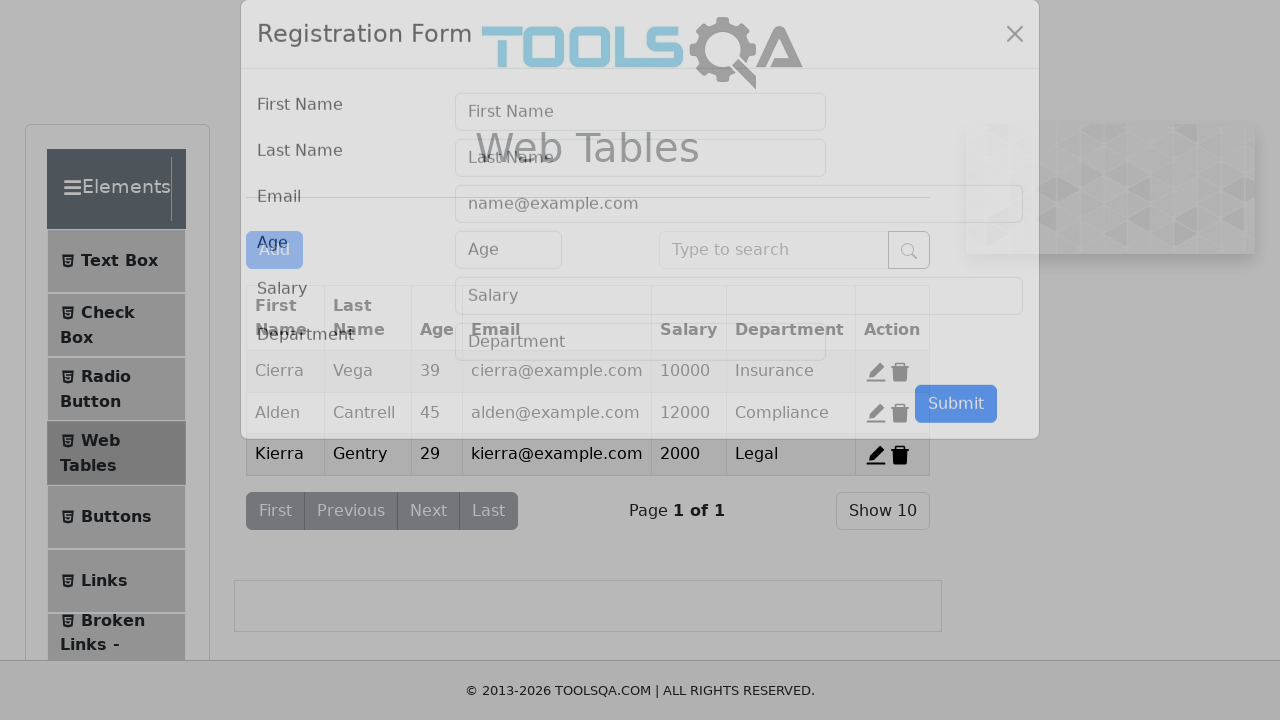

Filled first name field with 'Satoru' on #firstName
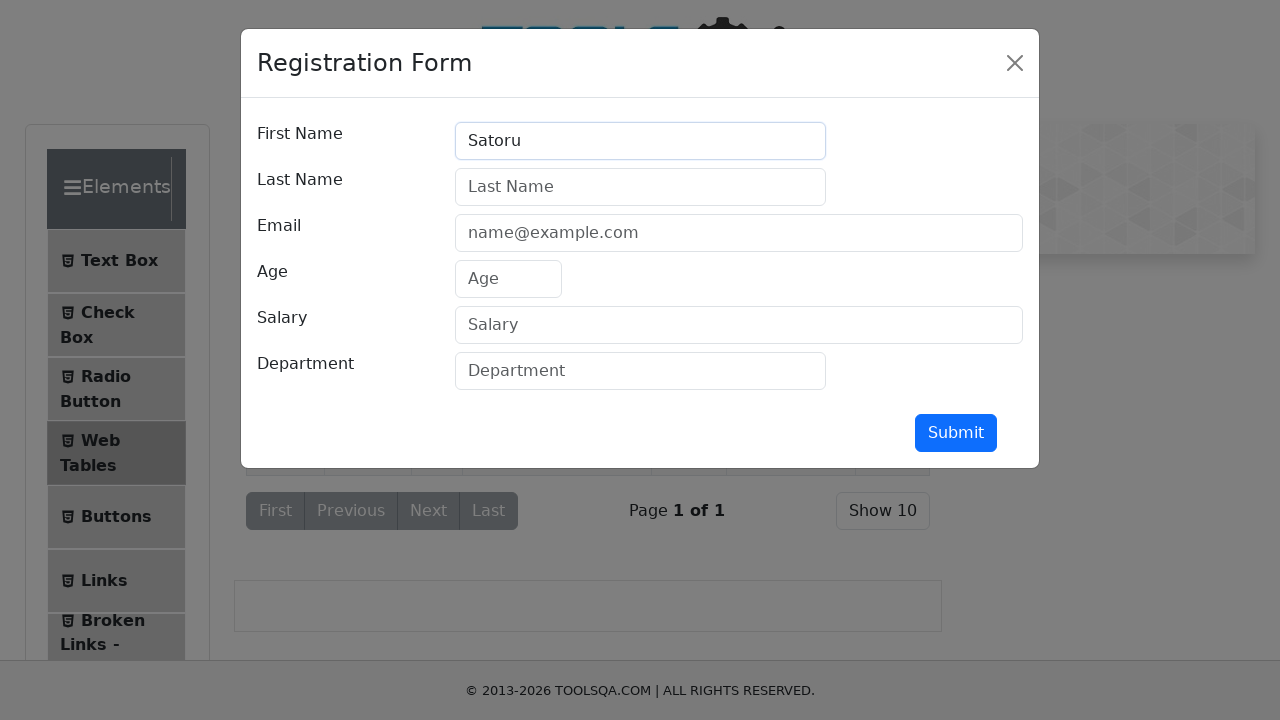

Filled last name field with 'Gojo' on #lastName
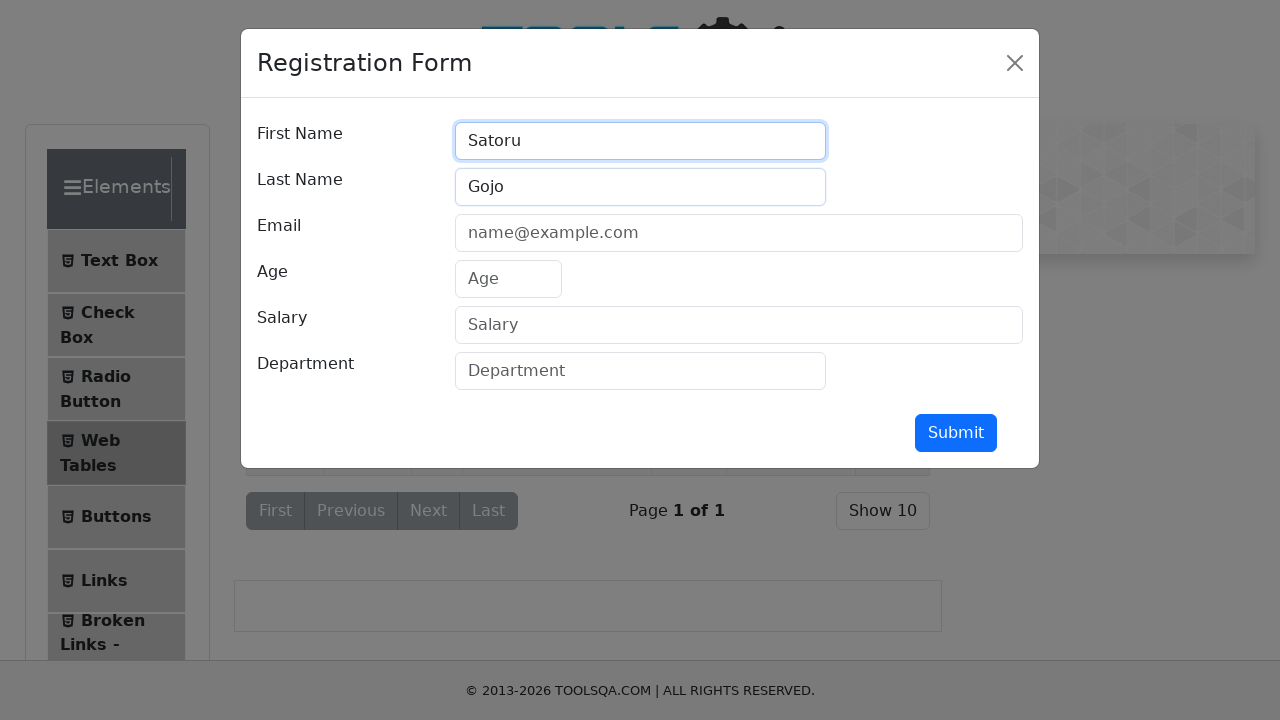

Filled email field with 'satoru6969@gmail.com' on #userEmail
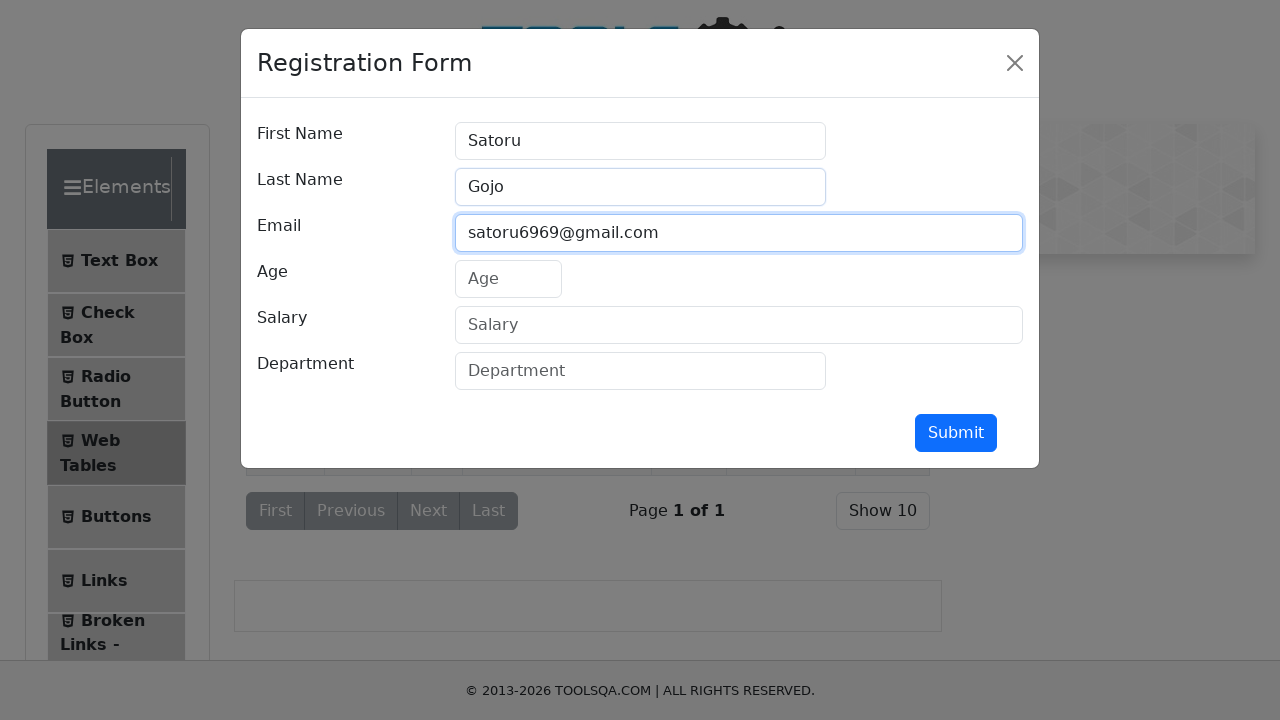

Filled age field with '150' on #age
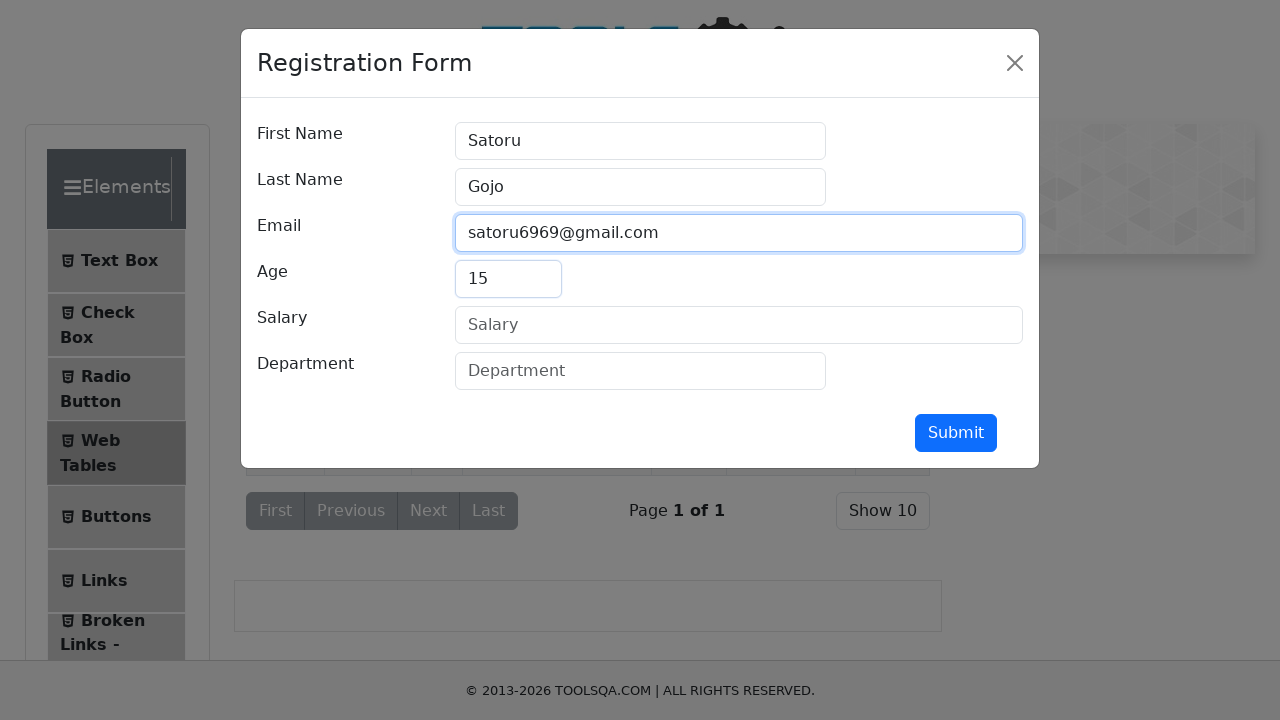

Filled salary field with '3000000' on #salary
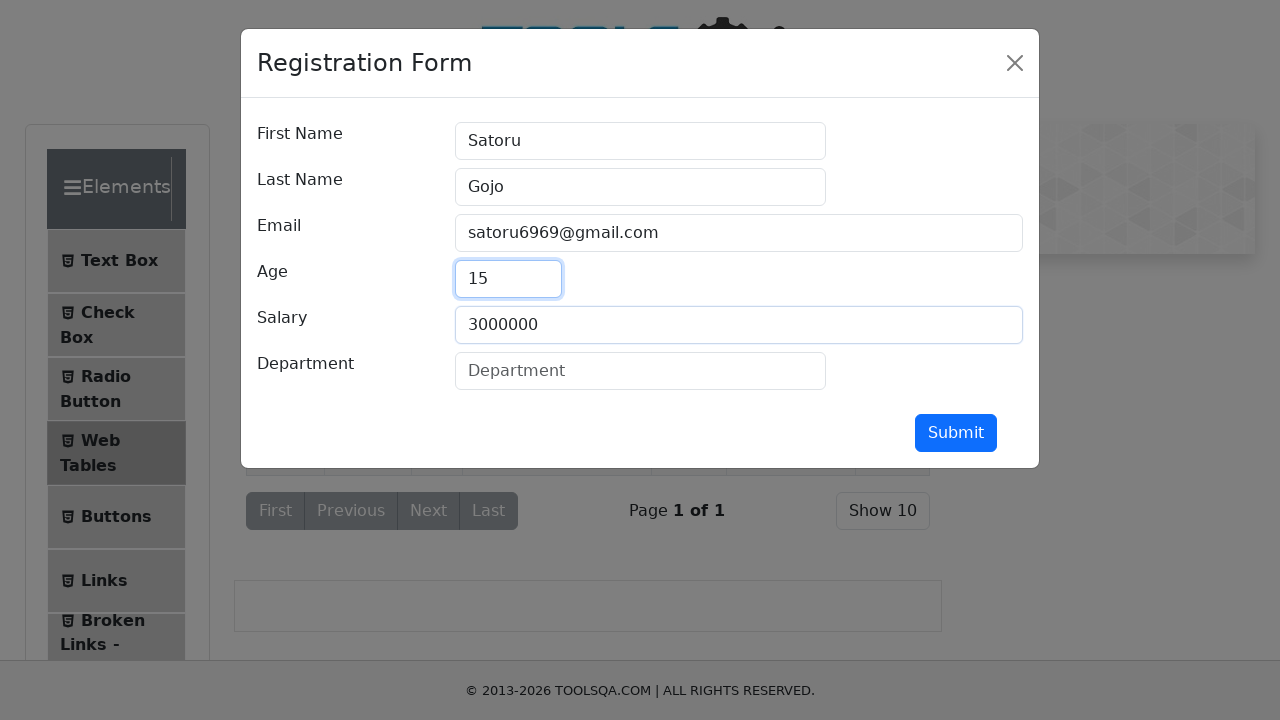

Filled department field with 'Product' on #department
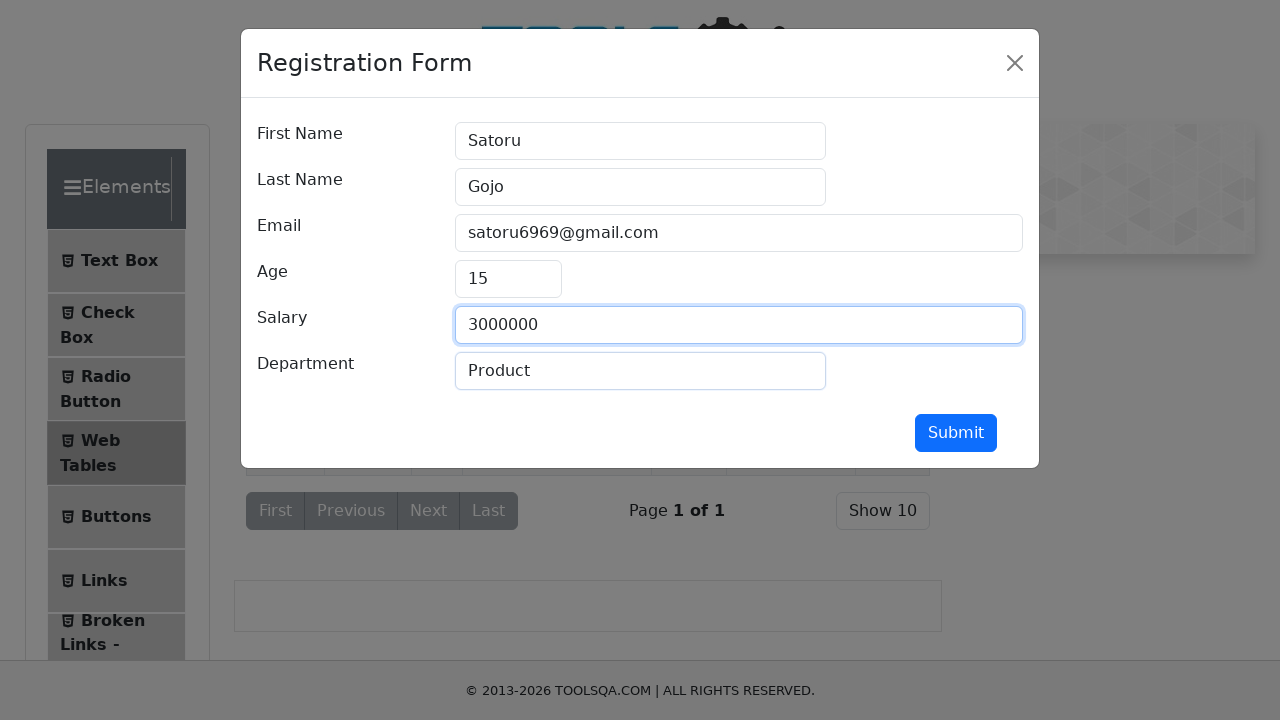

Submitted first employee record (Satoru Gojo) form at (956, 433) on #submit
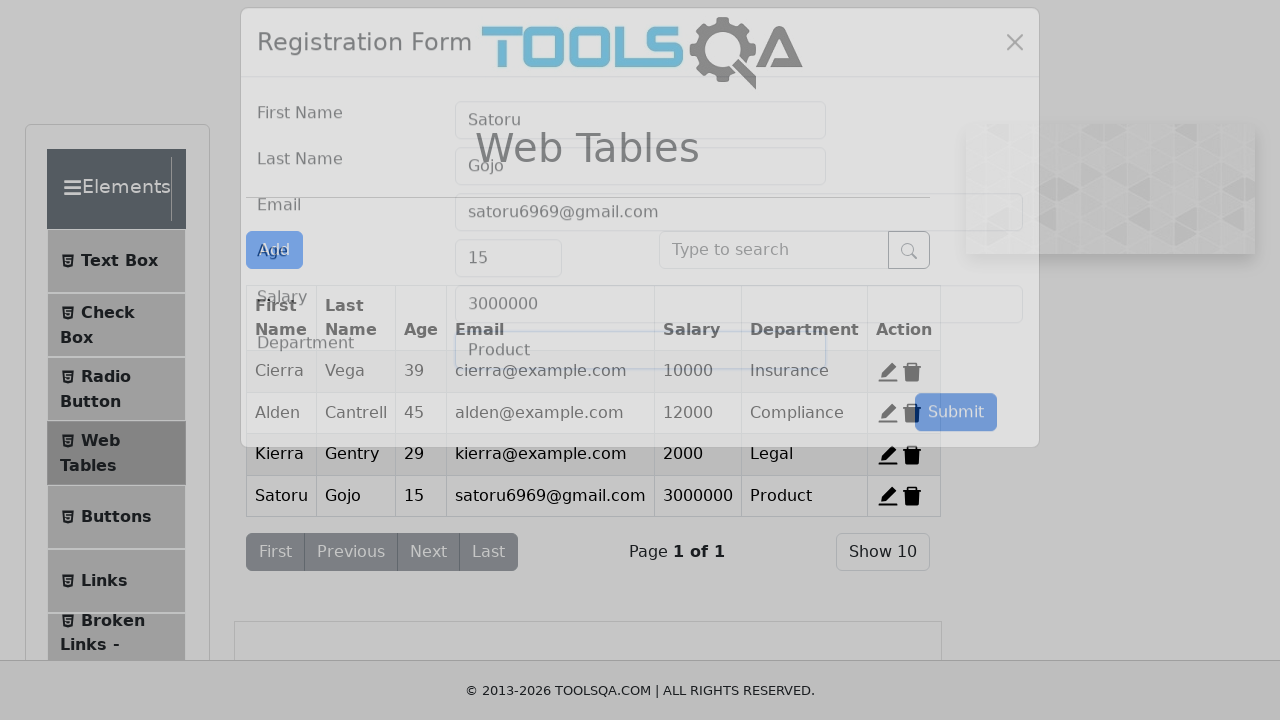

Clicked 'Add New Record' button to open the form for second employee at (274, 250) on #addNewRecordButton
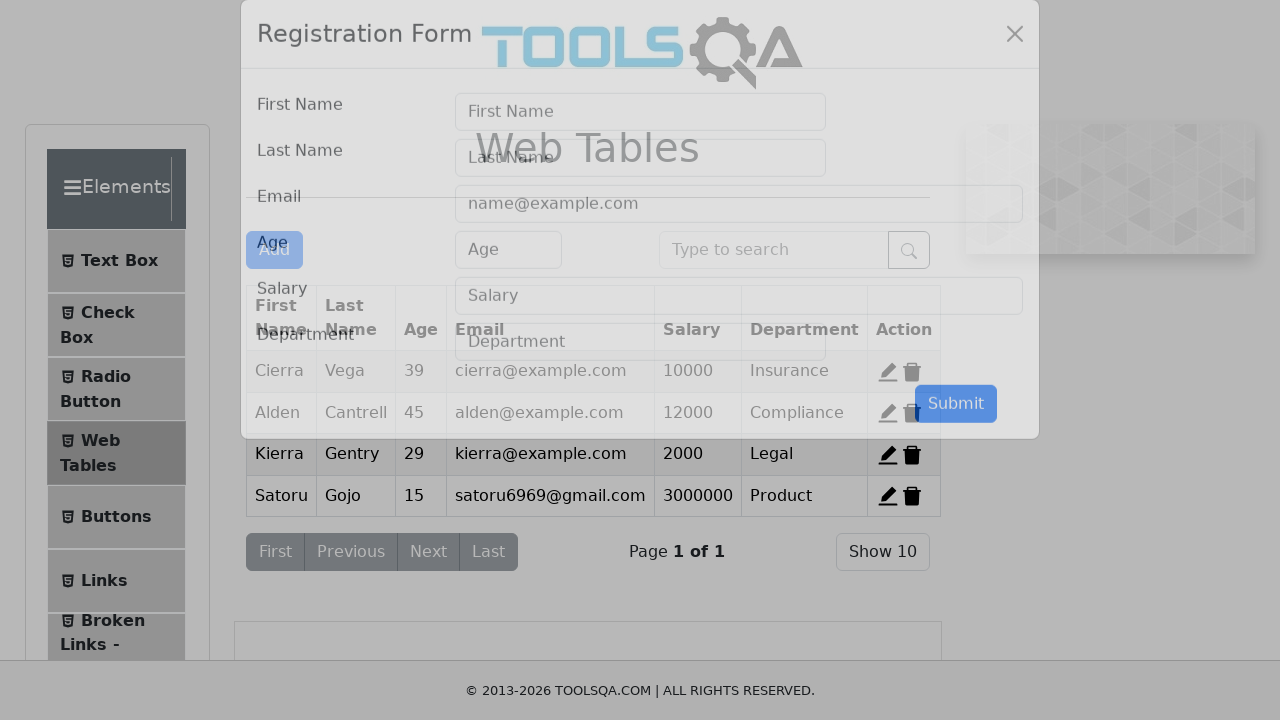

Filled first name field with 'Chopper' on #firstName
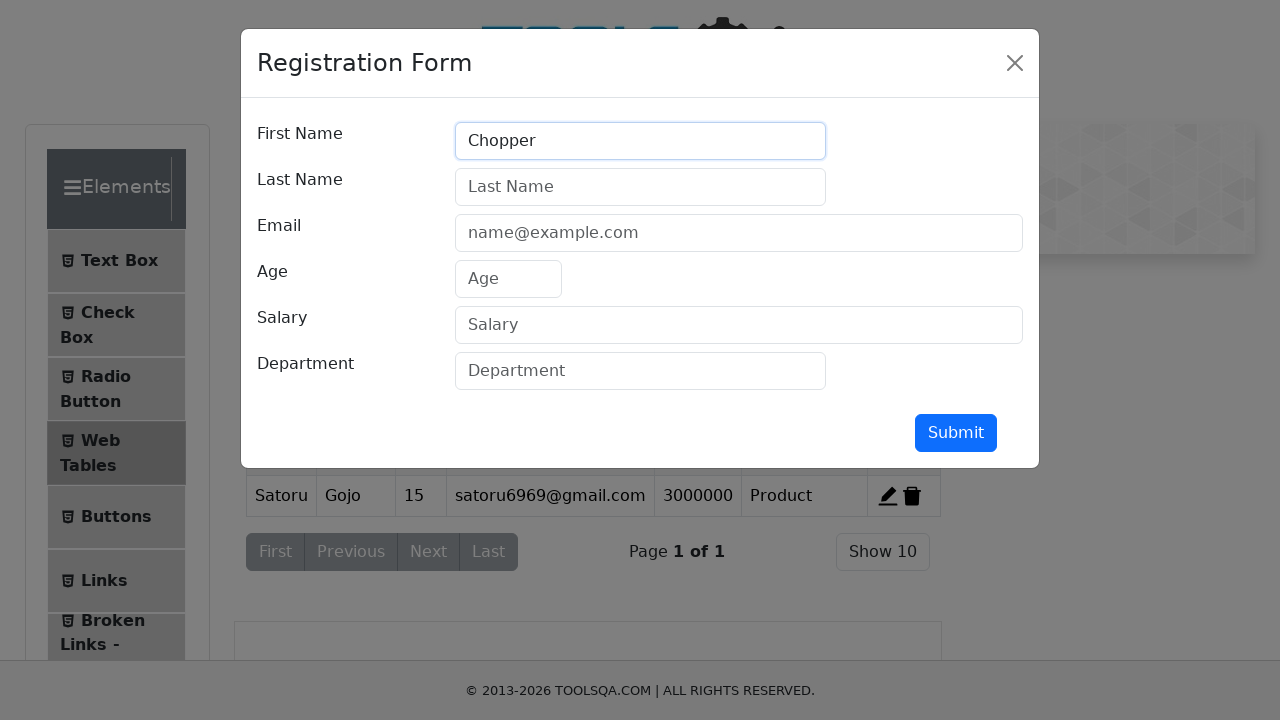

Filled last name field with 'Jumawa' on #lastName
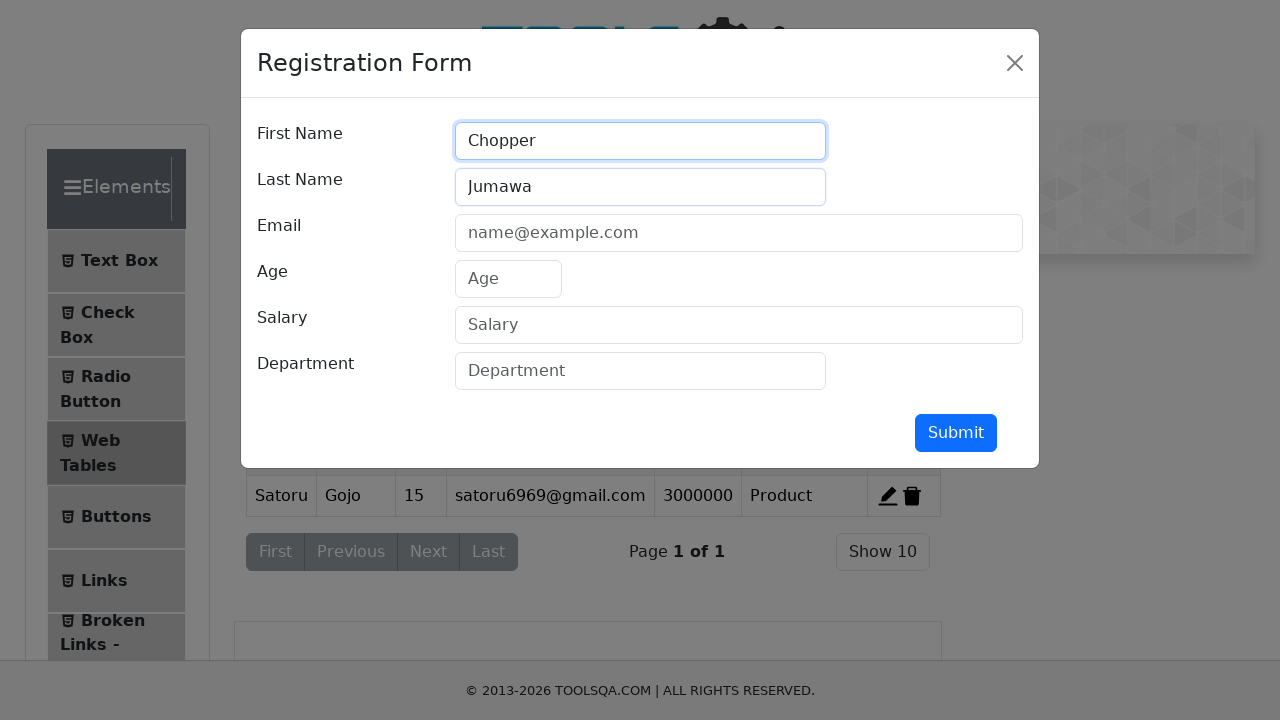

Filled email field with 'Media@gmail.com' on #userEmail
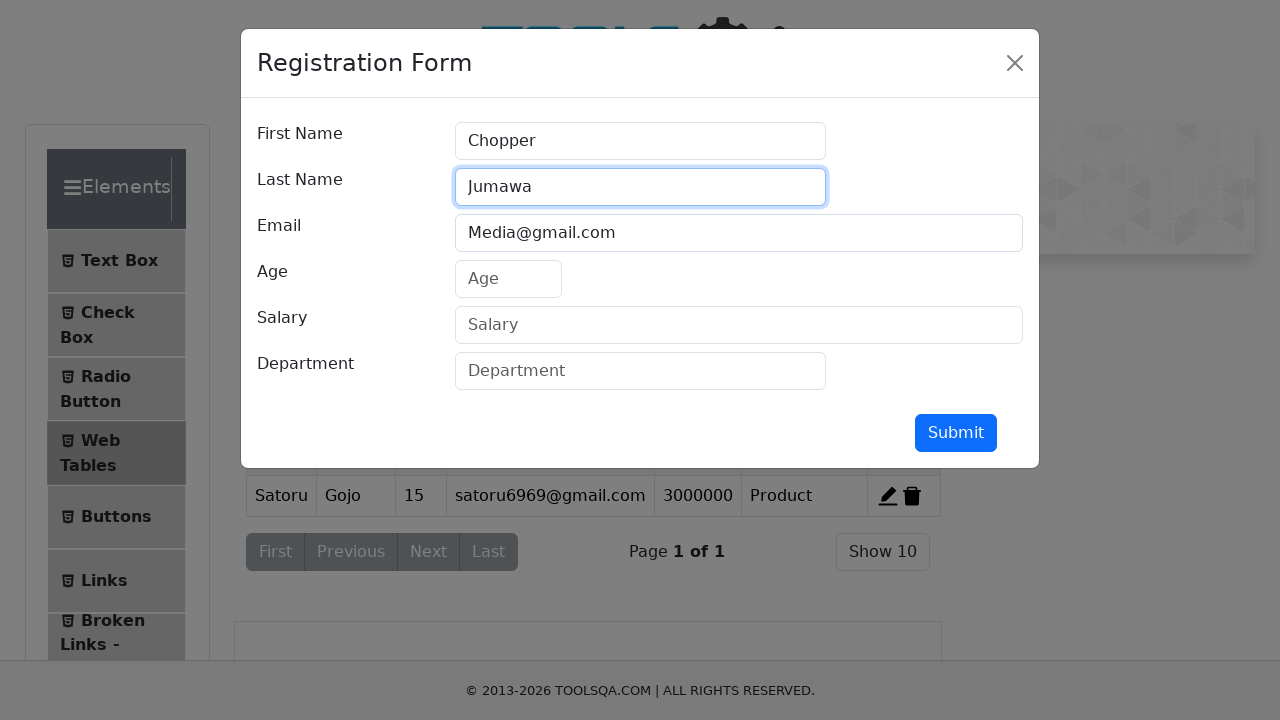

Filled age field with '45' on #age
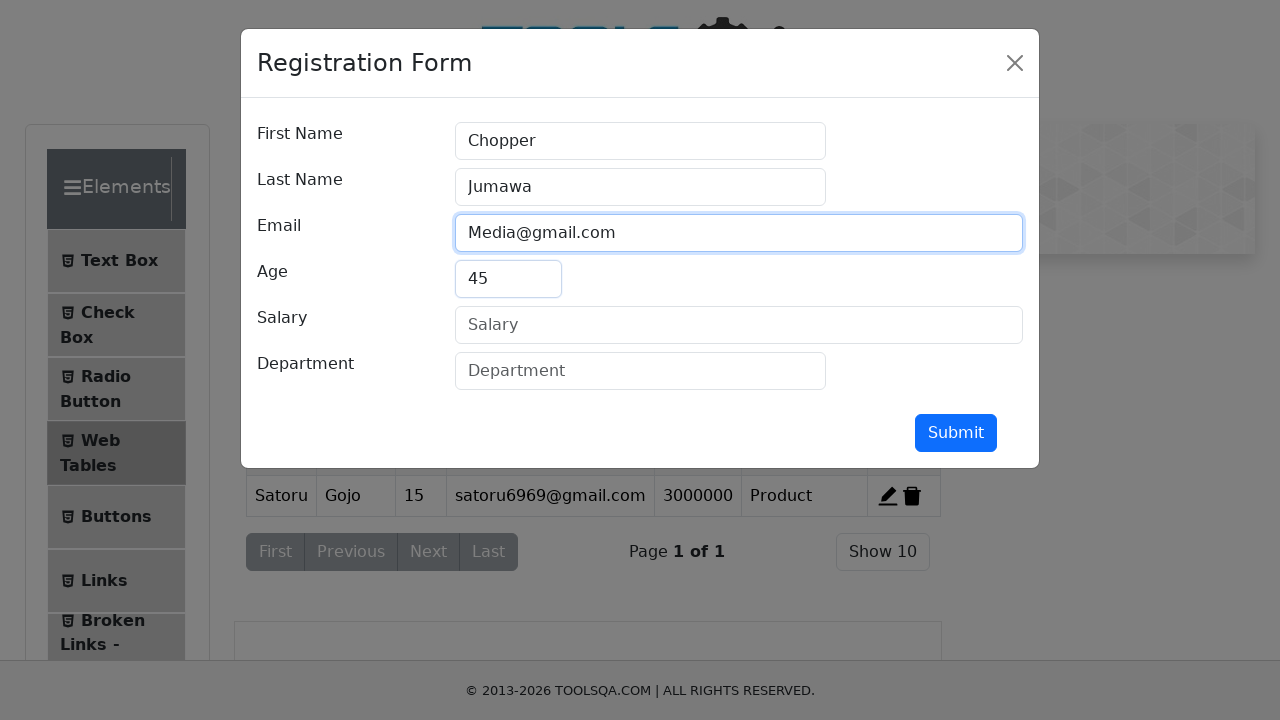

Filled salary field with '5000000' on #salary
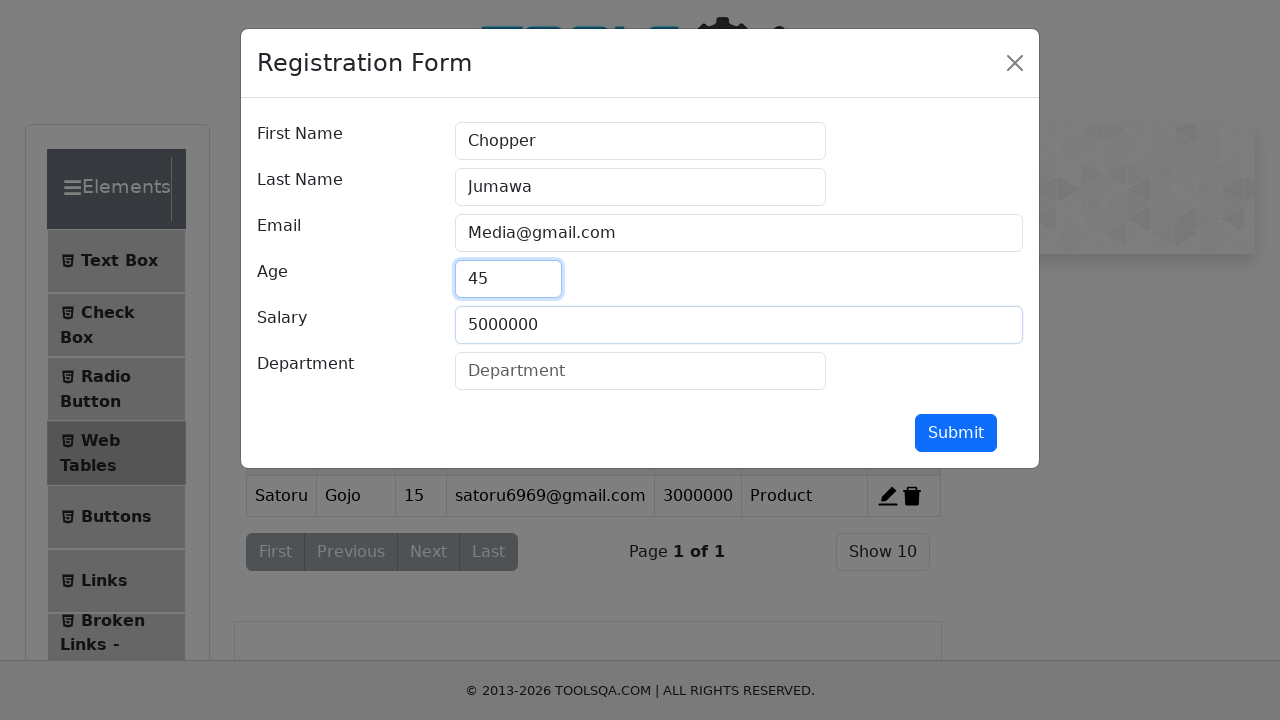

Filled department field with 'HSSE' on #department
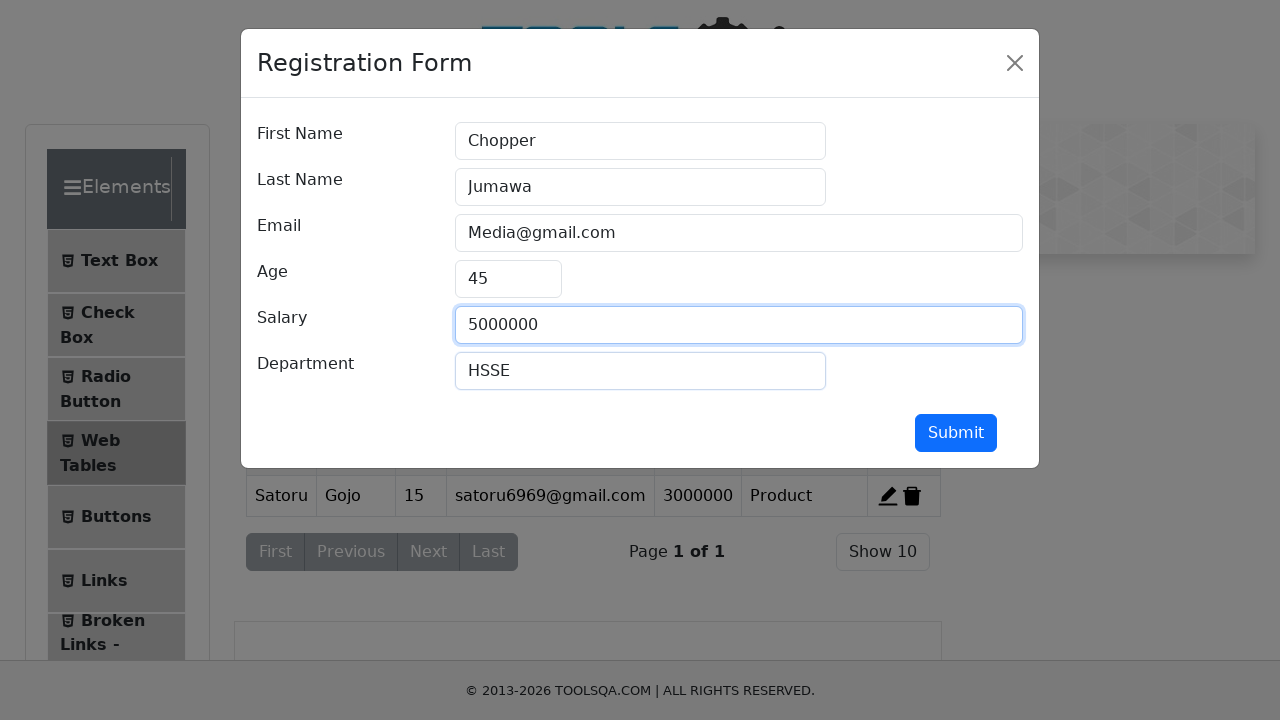

Submitted second employee record (Chopper Jumawa) form at (956, 433) on #submit
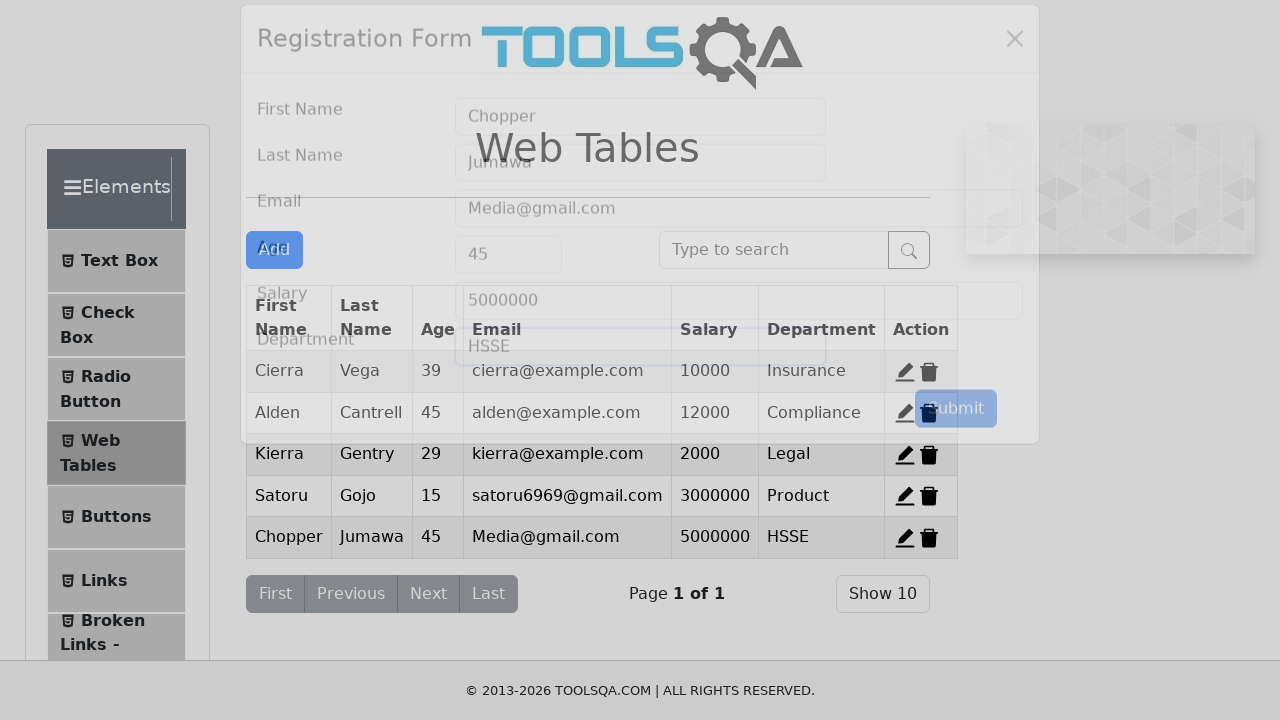

Clicked 'Add New Record' button to open the form for third employee at (274, 250) on #addNewRecordButton
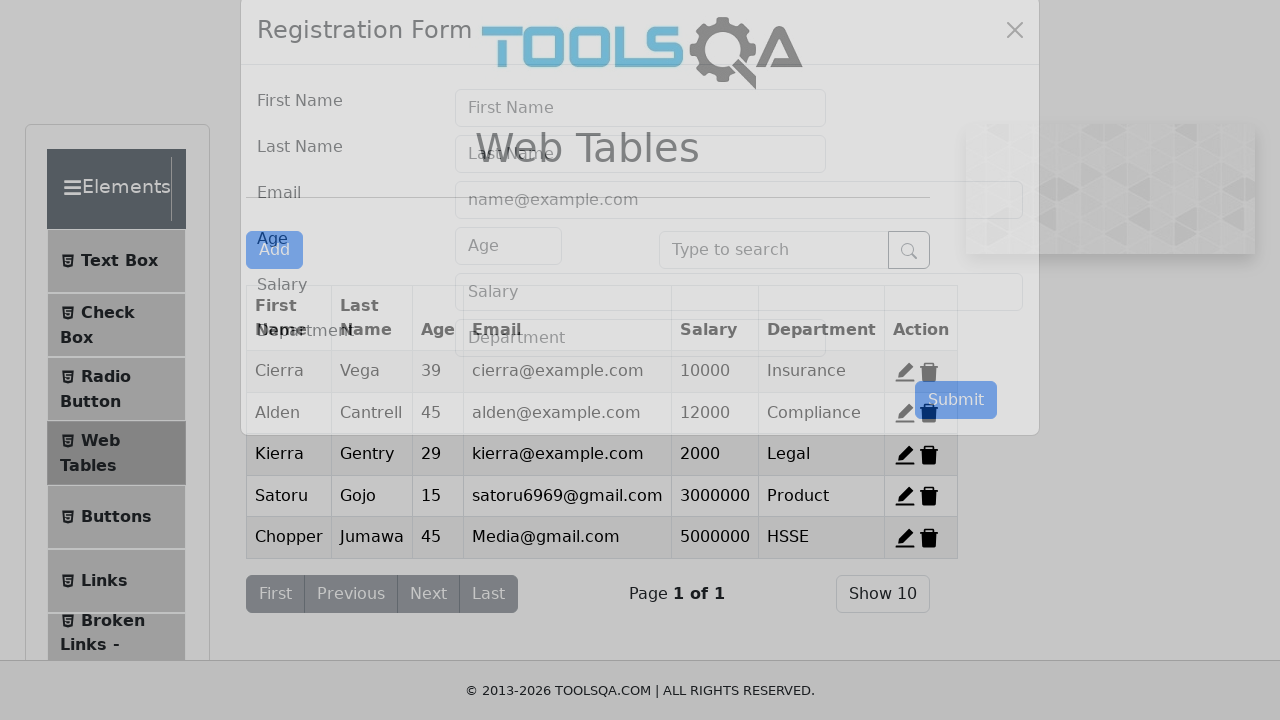

Filled first name field with 'azzmol' on #firstName
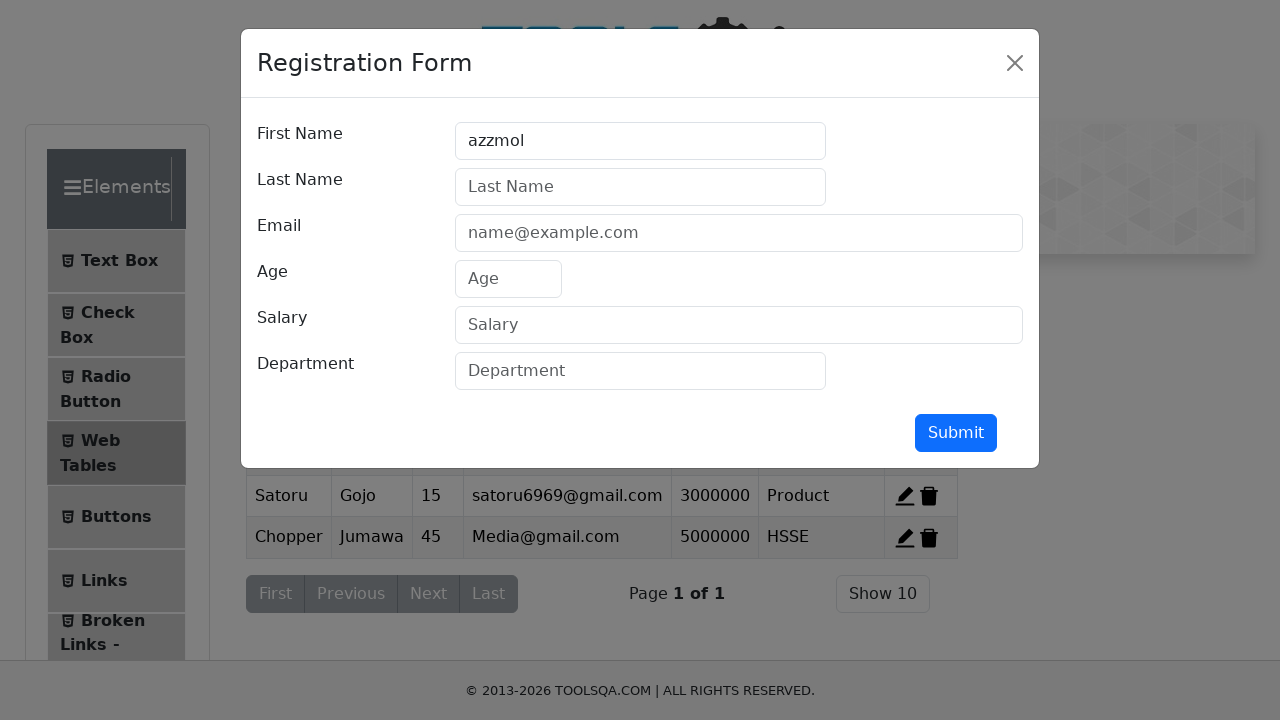

Filled last name field with 'Jays' on #lastName
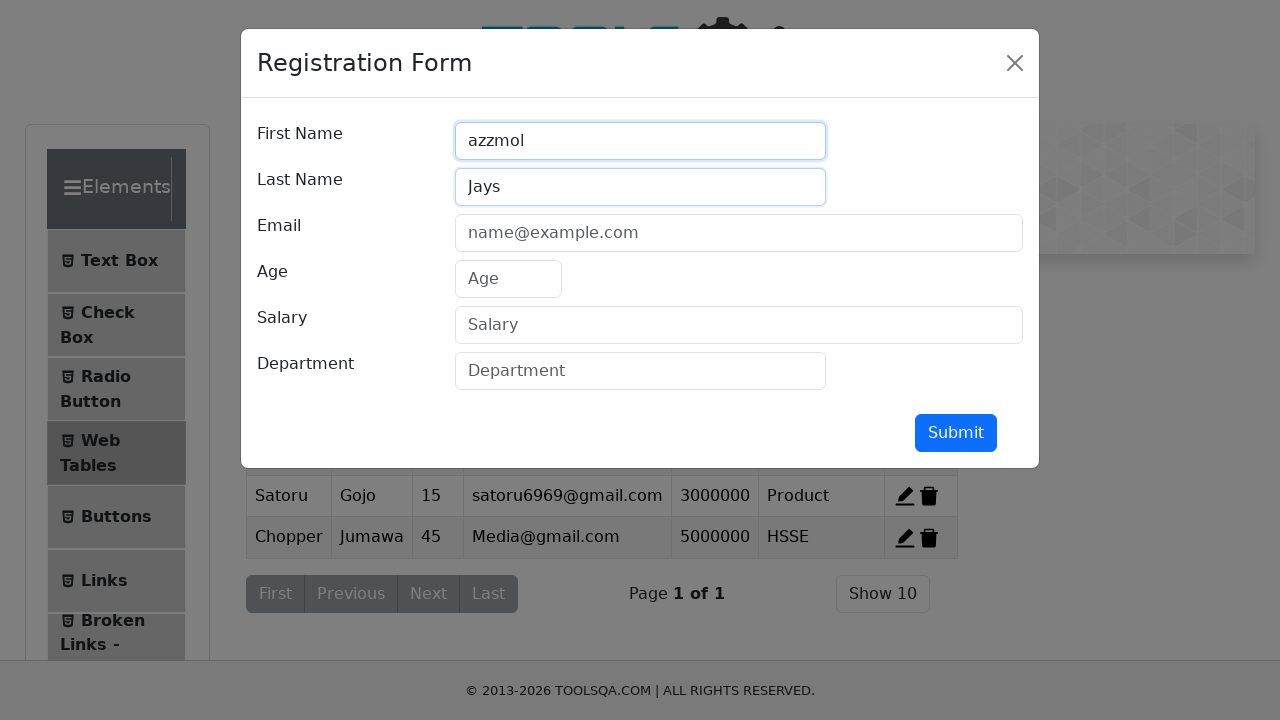

Filled email field with 'jays@gmail.com' on #userEmail
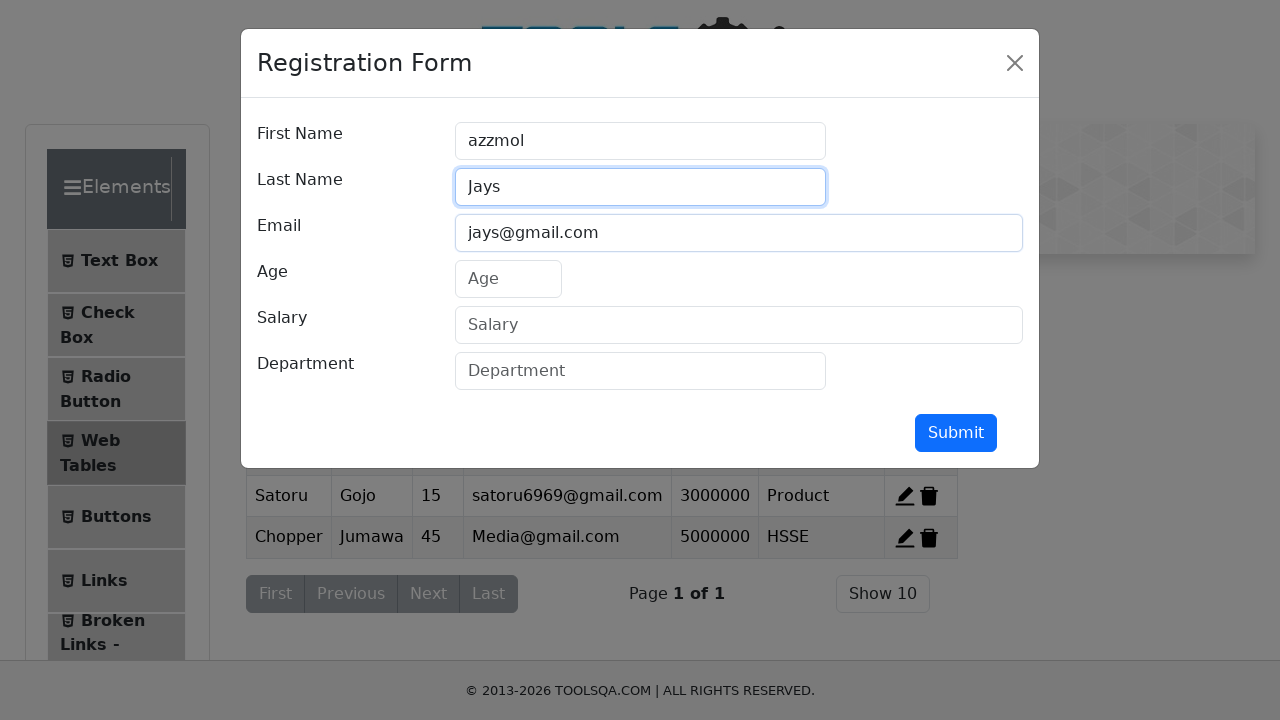

Filled age field with '30' on #age
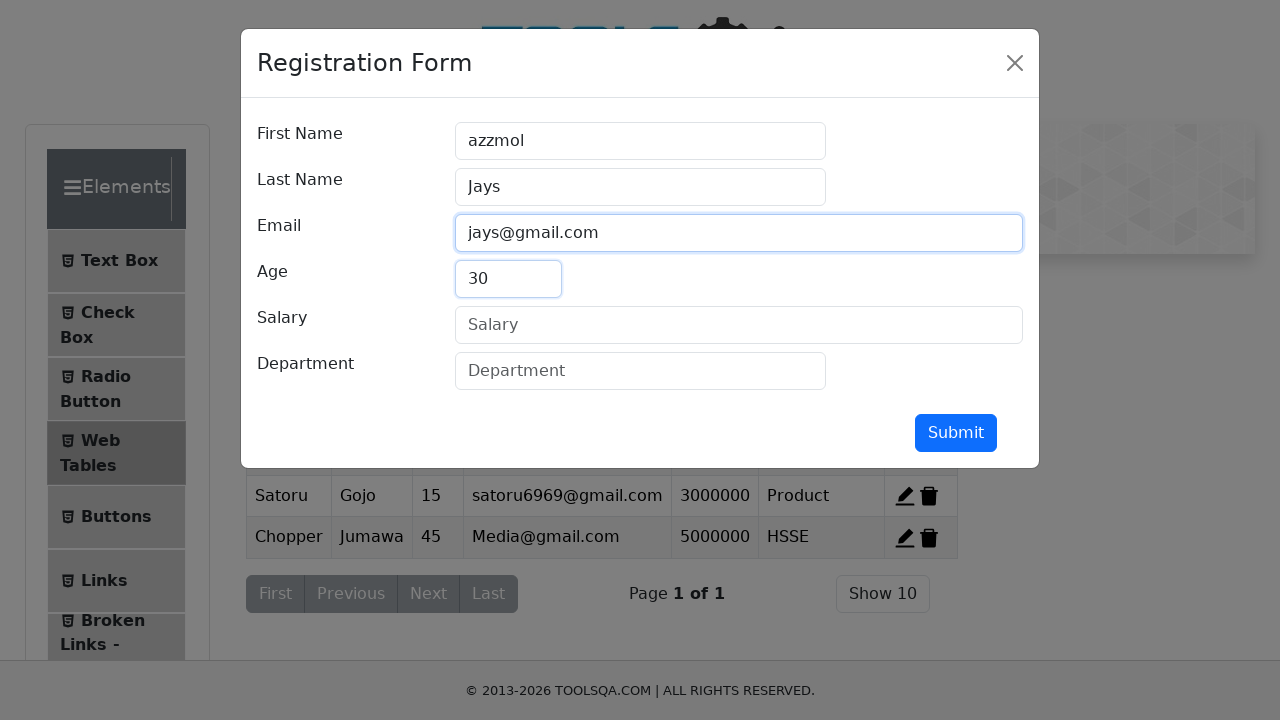

Filled salary field with '50000000' on #salary
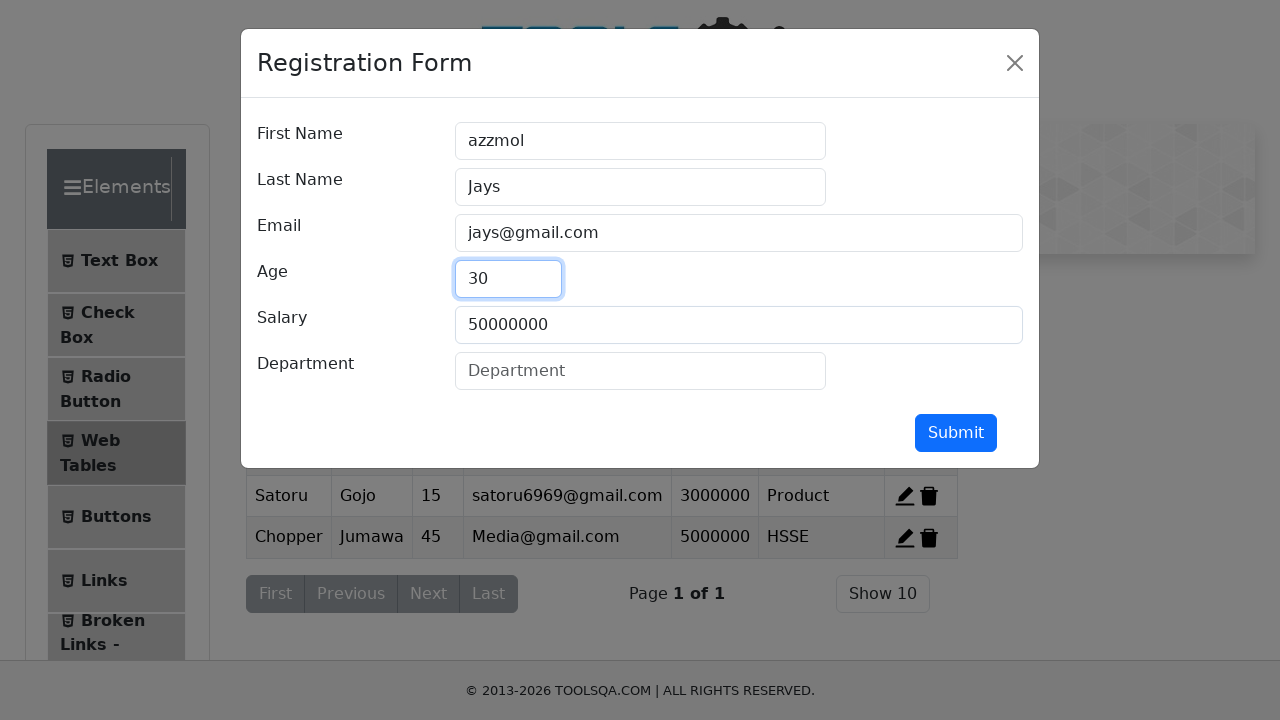

Filled department field with 'PQM' on #department
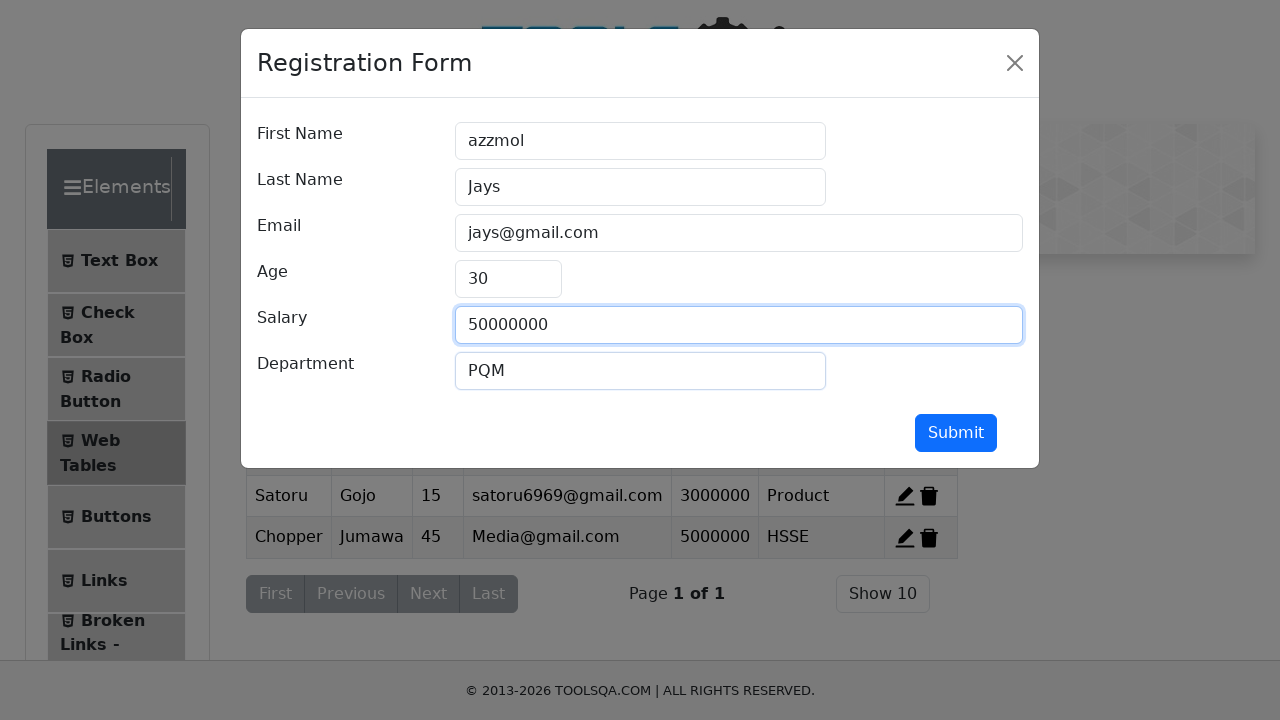

Submitted third employee record (azzmol Jays) form at (956, 433) on #submit
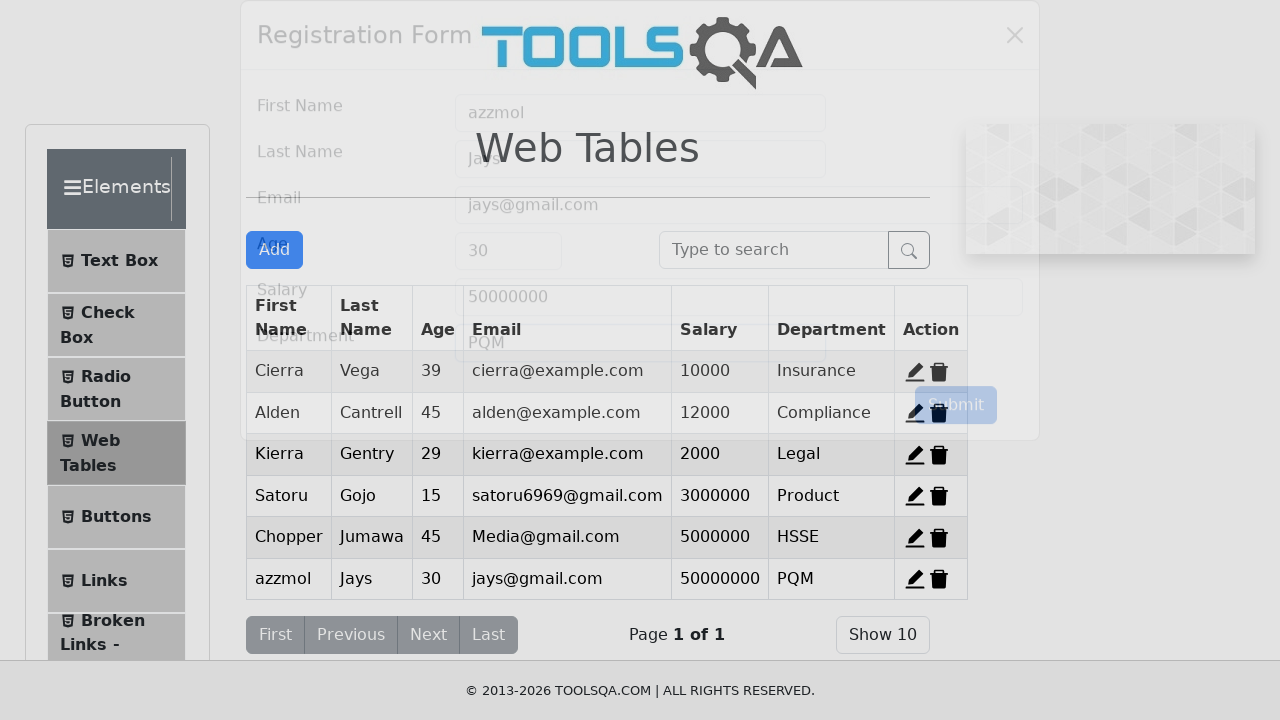

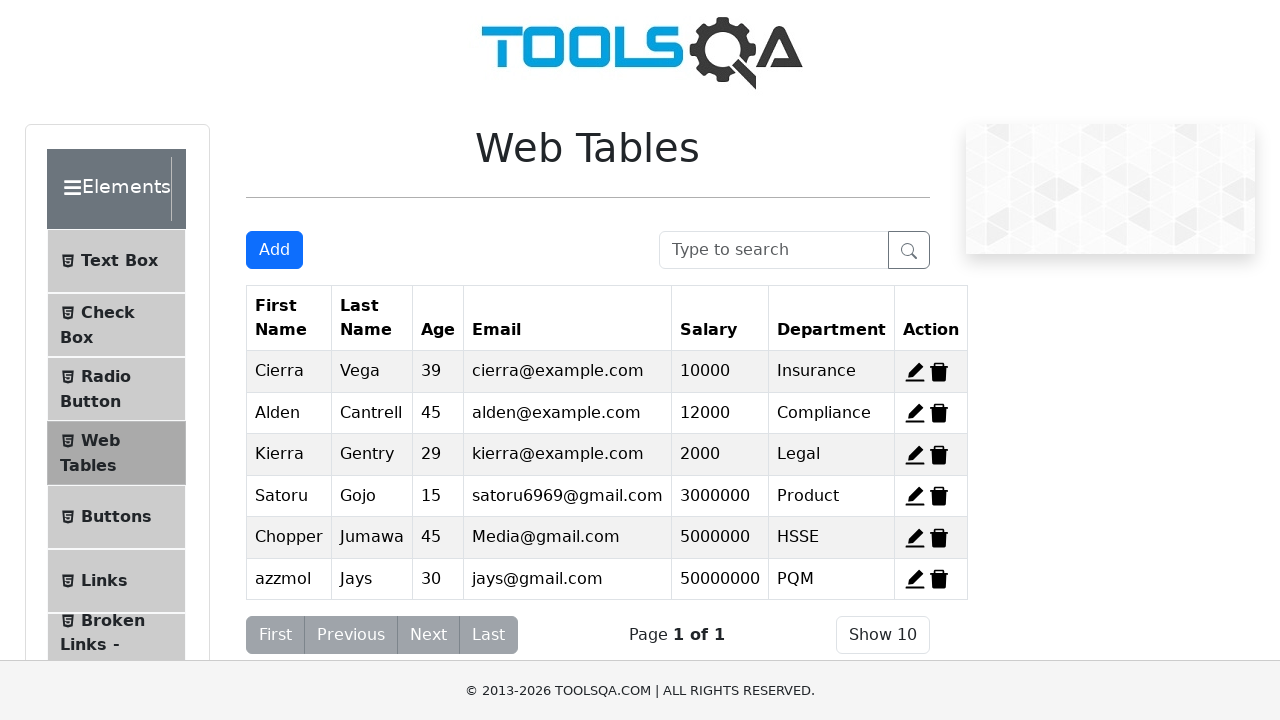